Fills out a contact form with CAPTCHA verification by calculating the sum of two numbers and entering the result

Starting URL: https://ultimateqa.com/filling-out-forms/

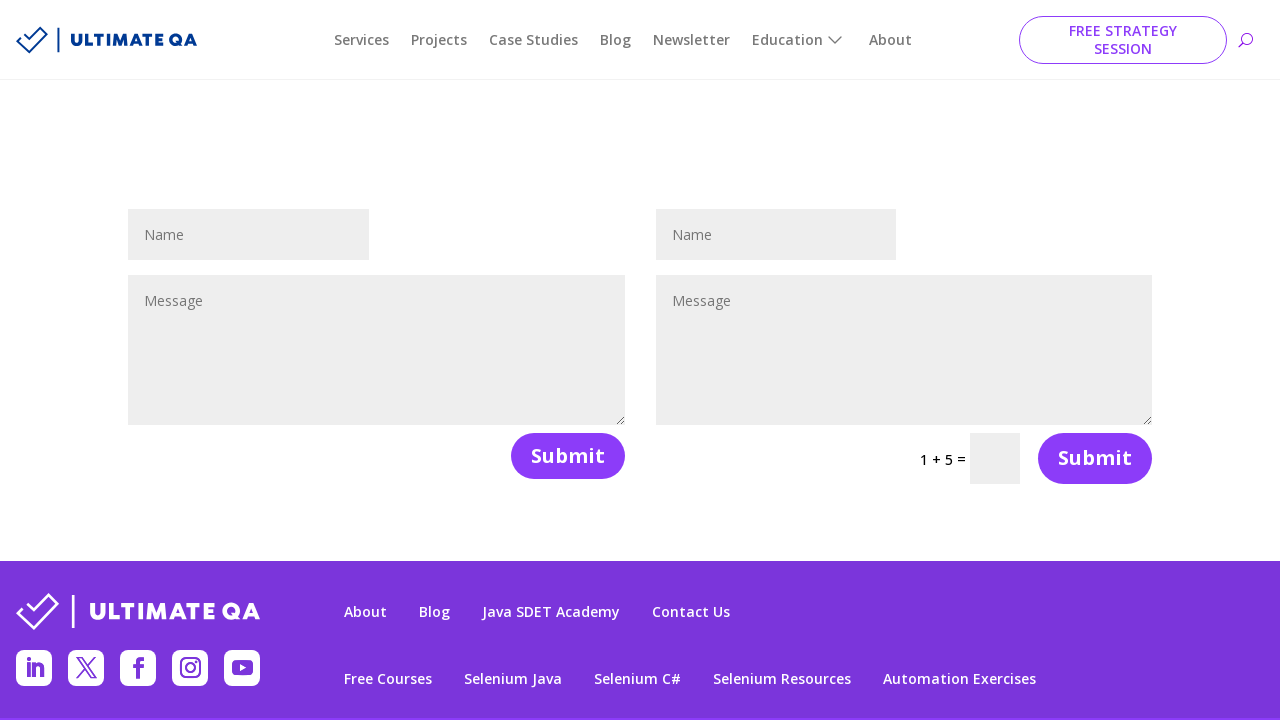

Filled name field with 'leticia2' in second contact form on #et_pb_contact_name_1
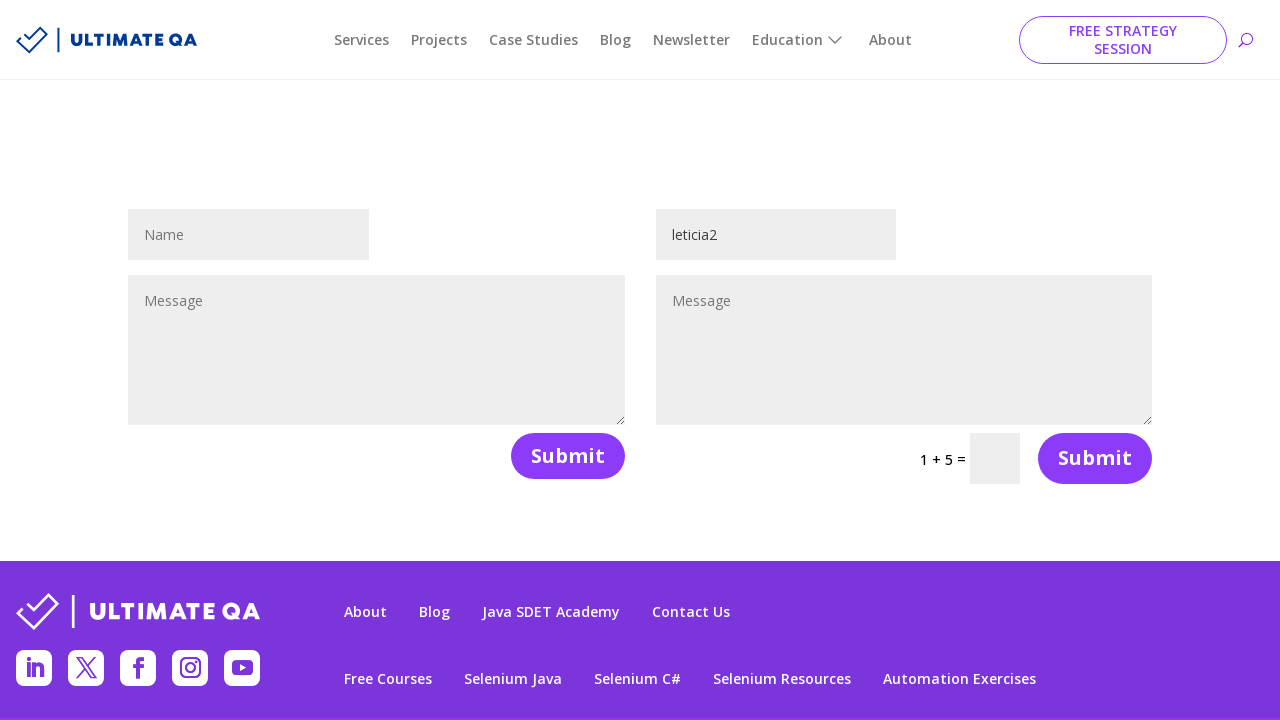

Filled message field with 'teste2' in second contact form on #et_pb_contact_message_1
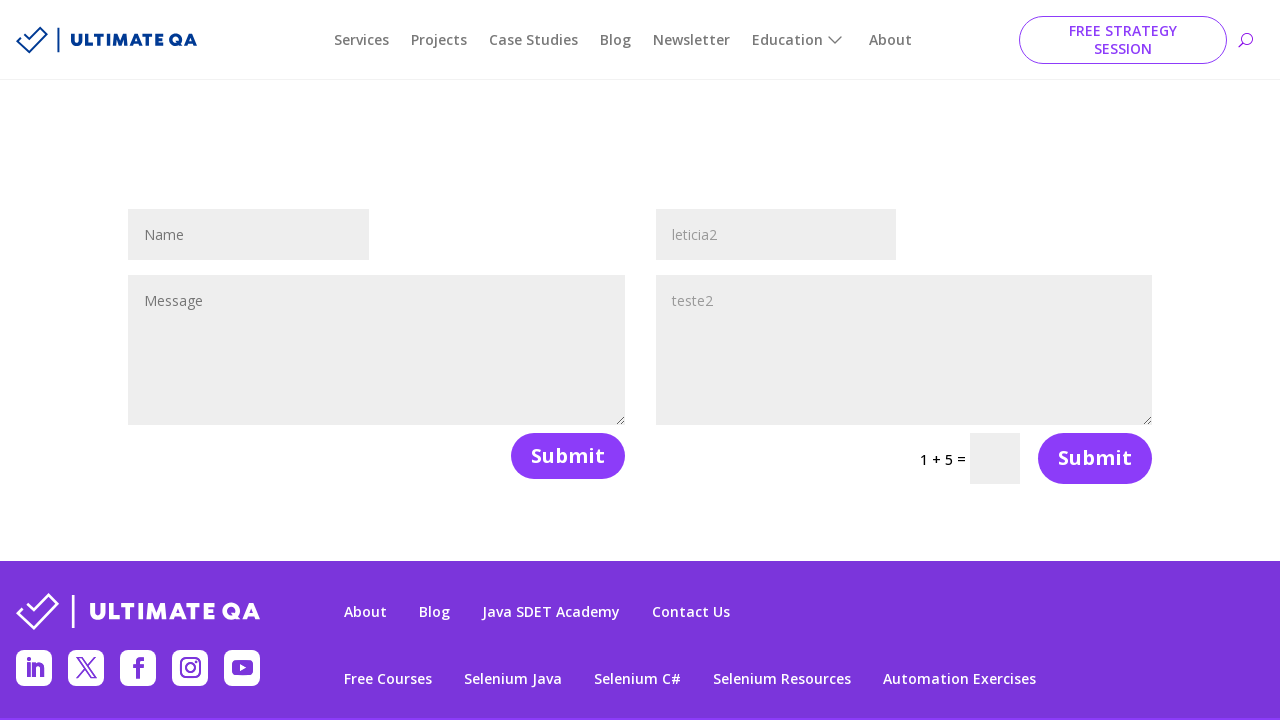

Clicked on CAPTCHA question to make it visible at (936, 460) on .et_pb_contact_captcha_question
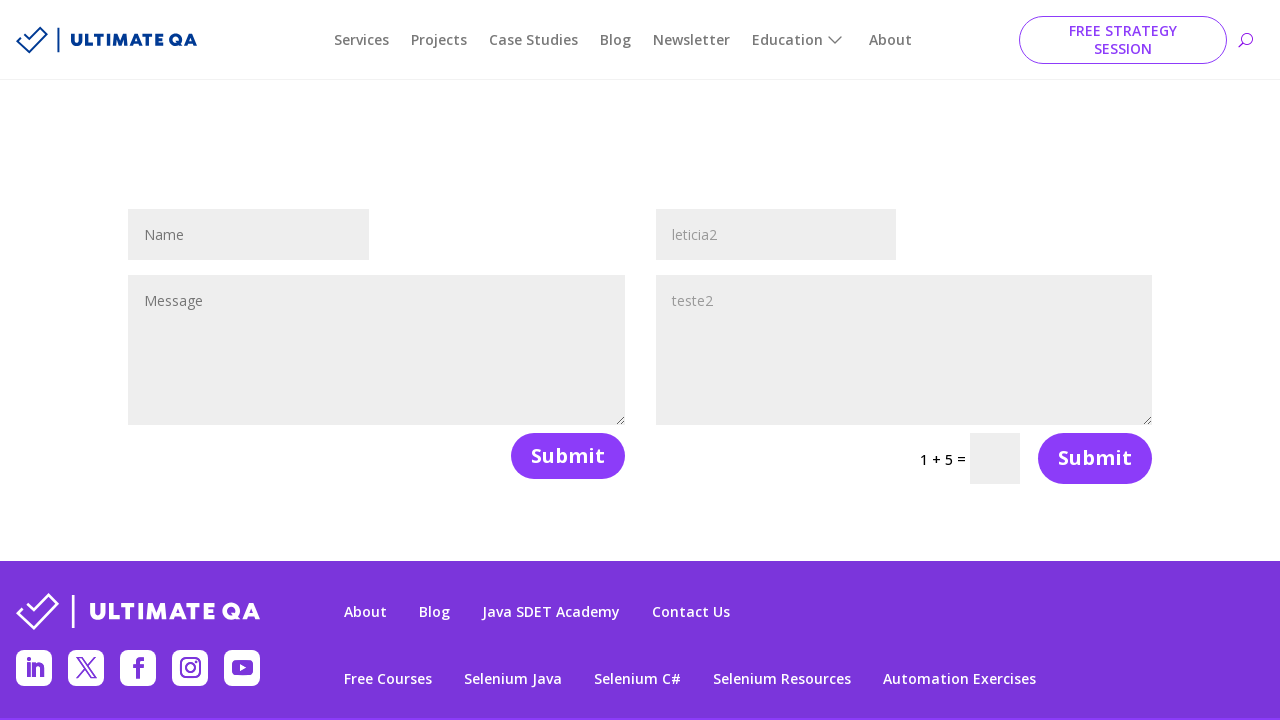

Retrieved CAPTCHA question text
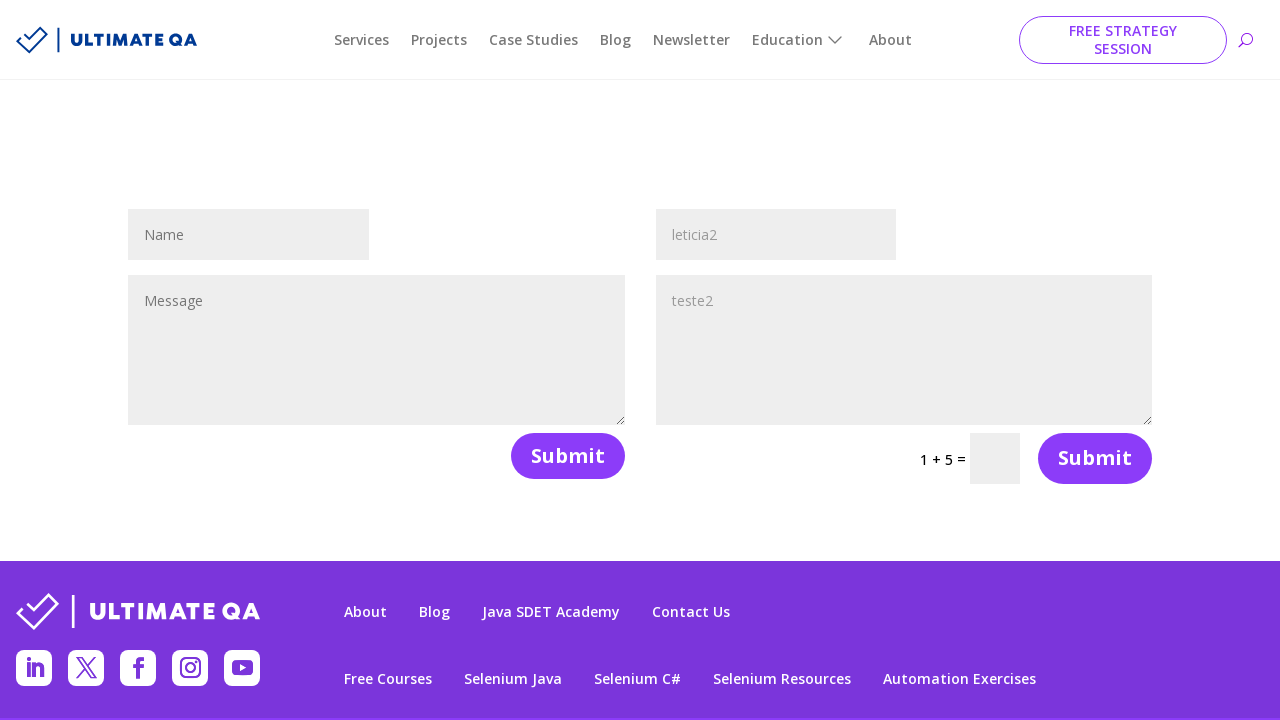

Calculated CAPTCHA answer: 1 + 5 = 6
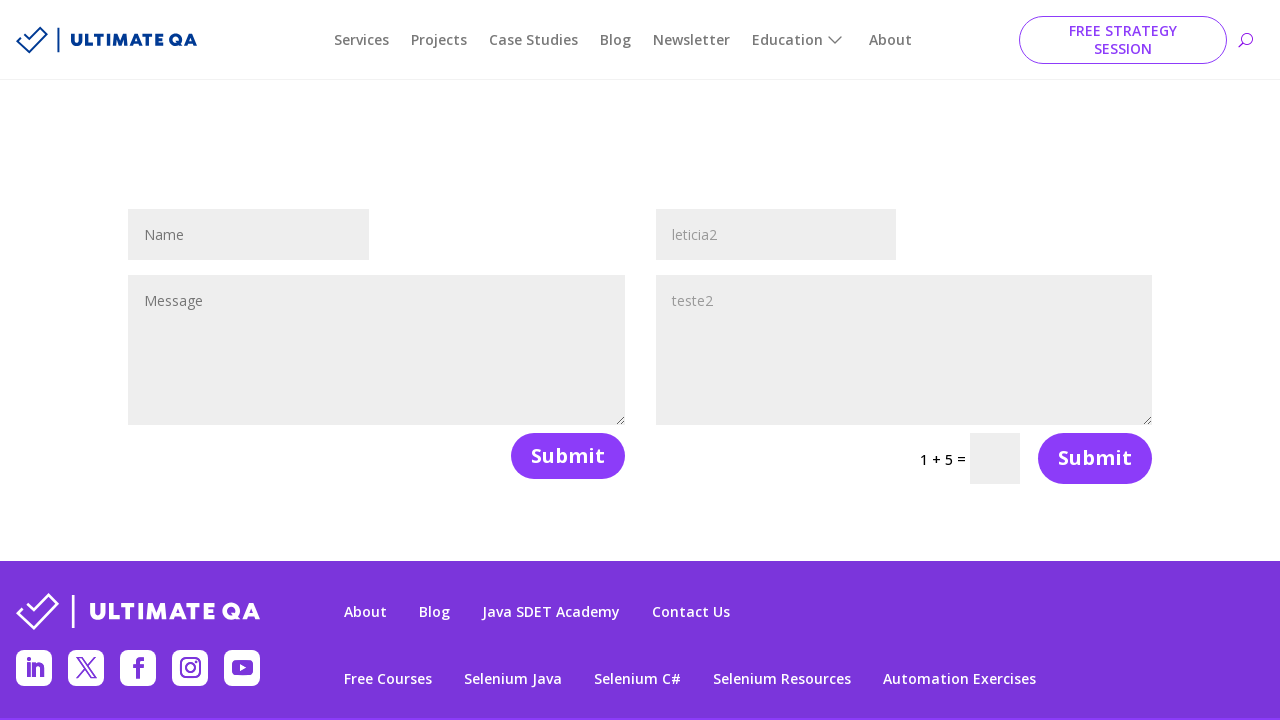

Filled CAPTCHA field with calculated answer '6' on .et_pb_contact_captcha
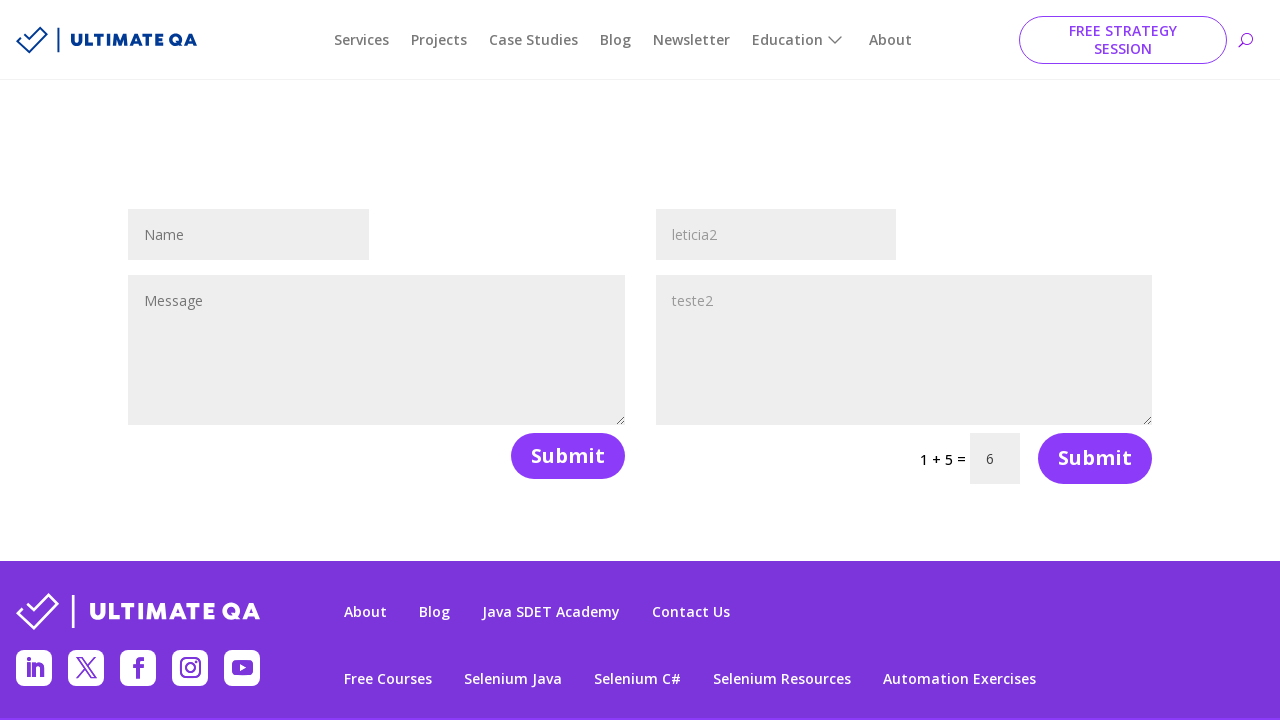

Clicked submit button to submit second contact form at (1095, 458) on //*[@id="et_pb_contact_form_1"]/div[2]/form/div/button
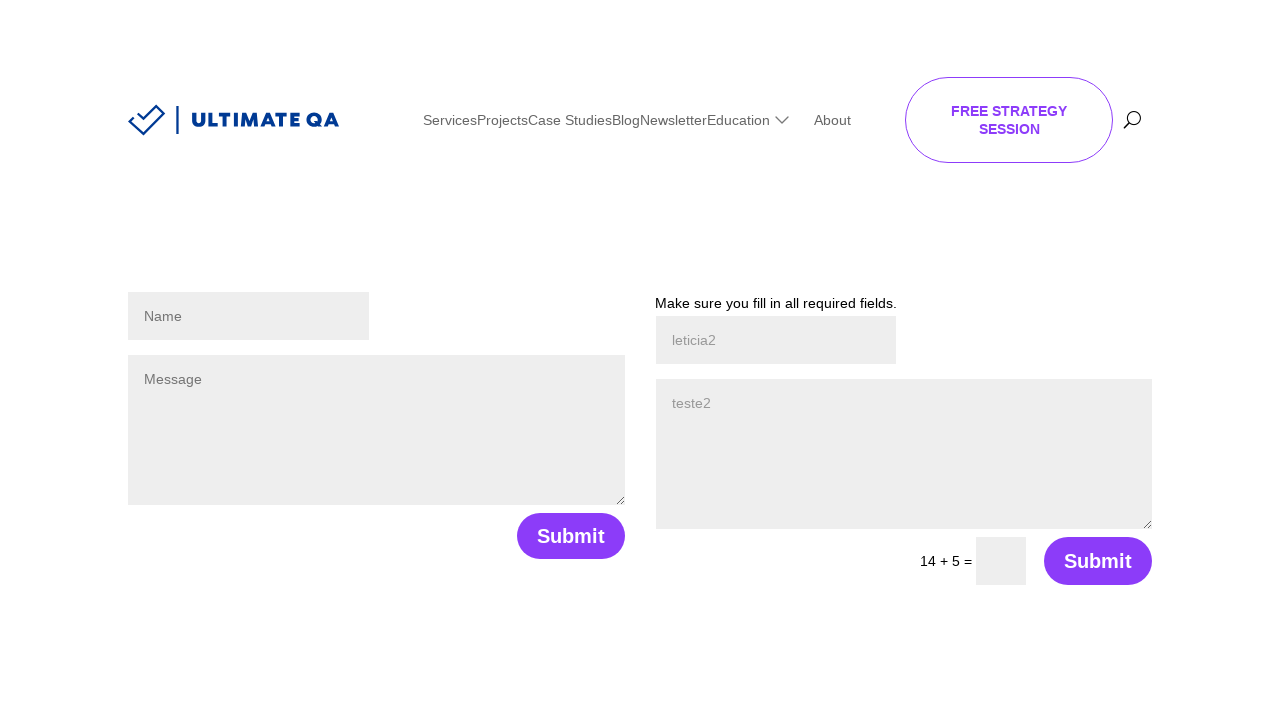

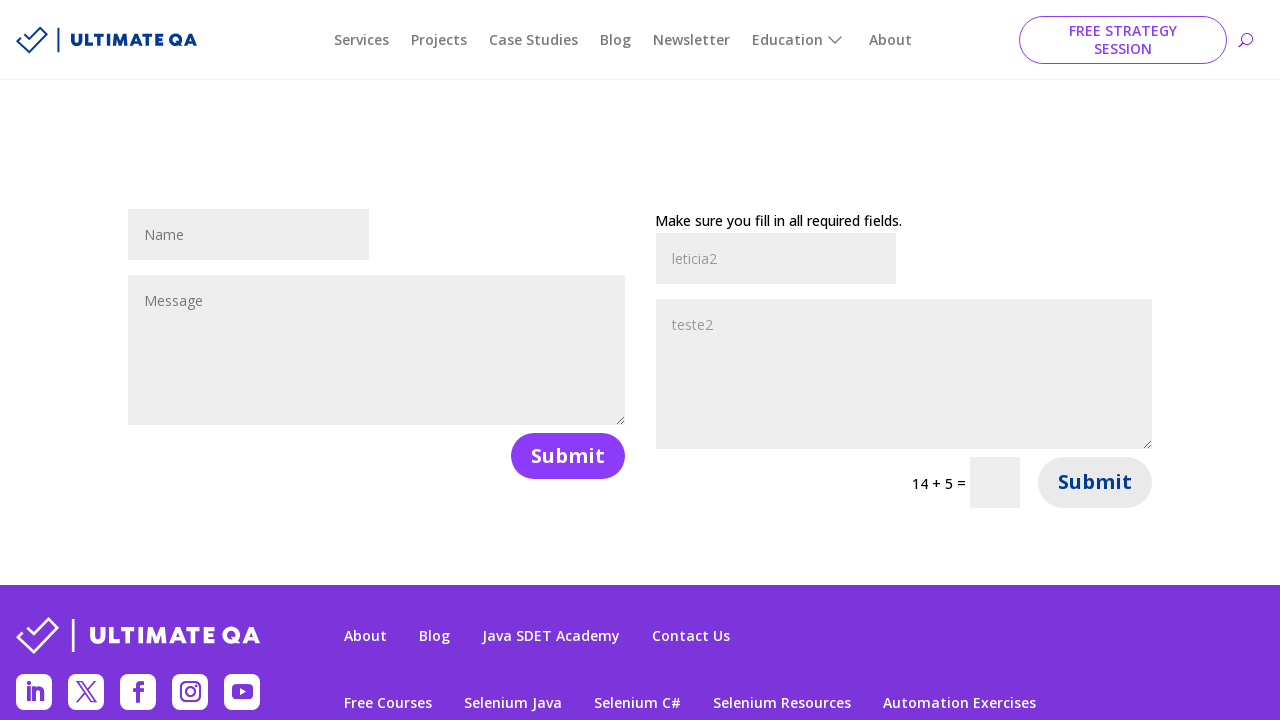